Navigates to Hacker News front page and repeatedly clicks the "More" button to load additional articles, verifying that articles and pagination elements are present.

Starting URL: https://news.ycombinator.com/news

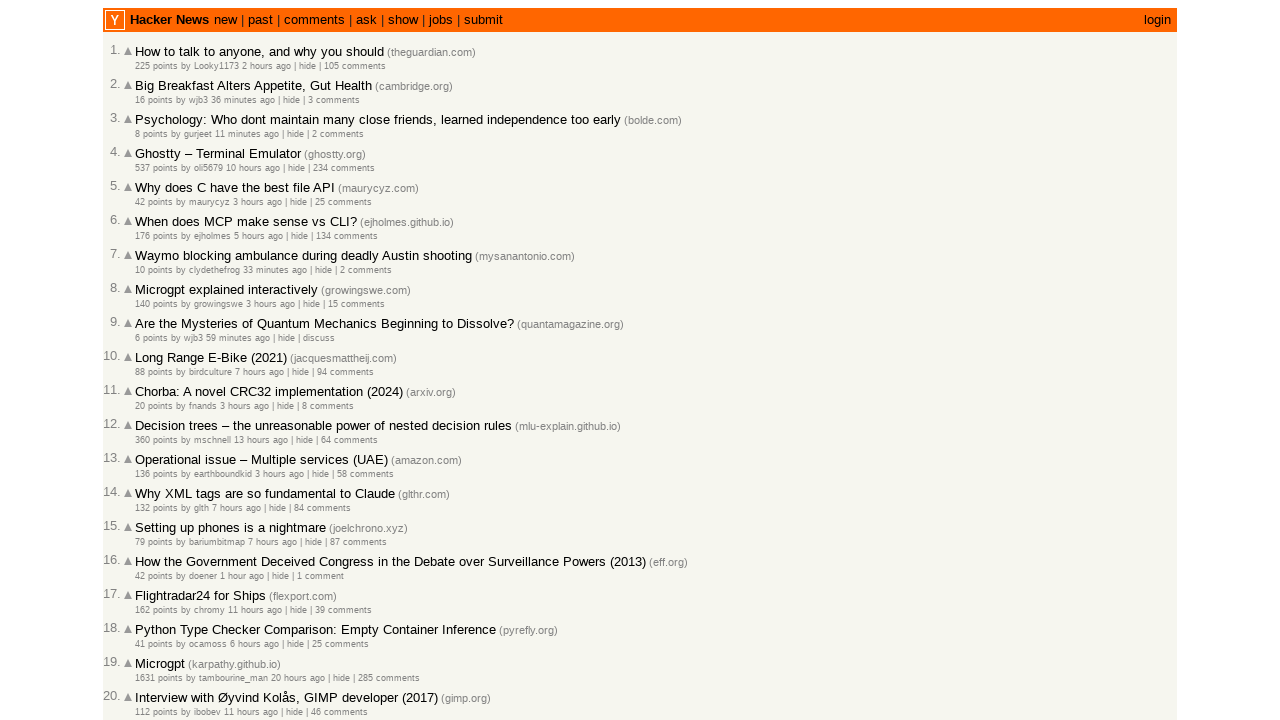

Waited for articles to load on Hacker News front page
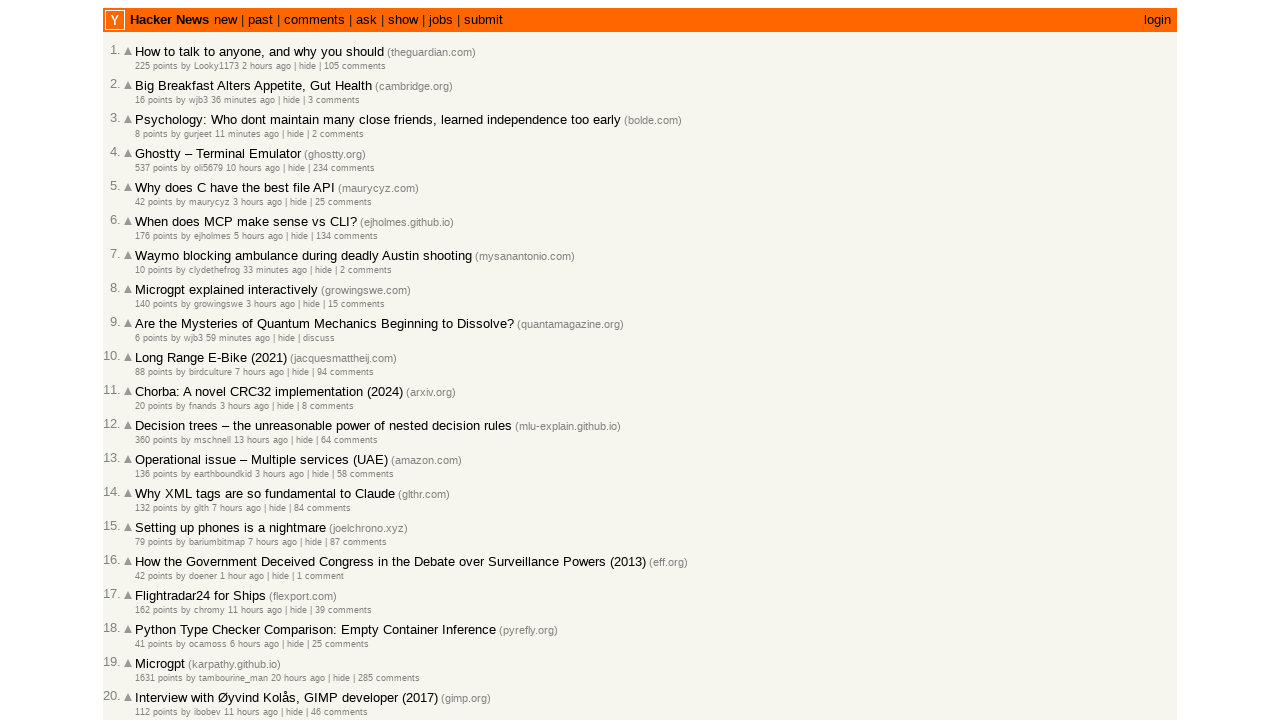

Verified article titles are visible
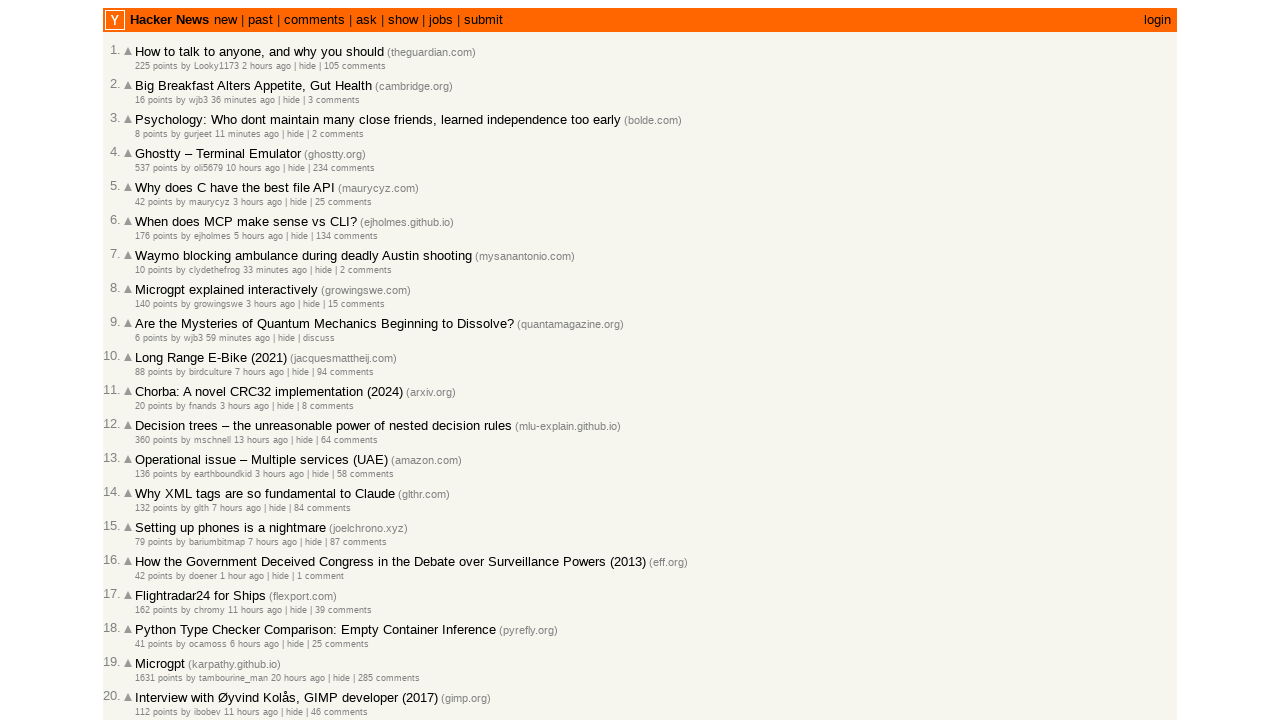

Clicked 'More' button to load additional articles (first pagination) at (149, 616) on .morelink
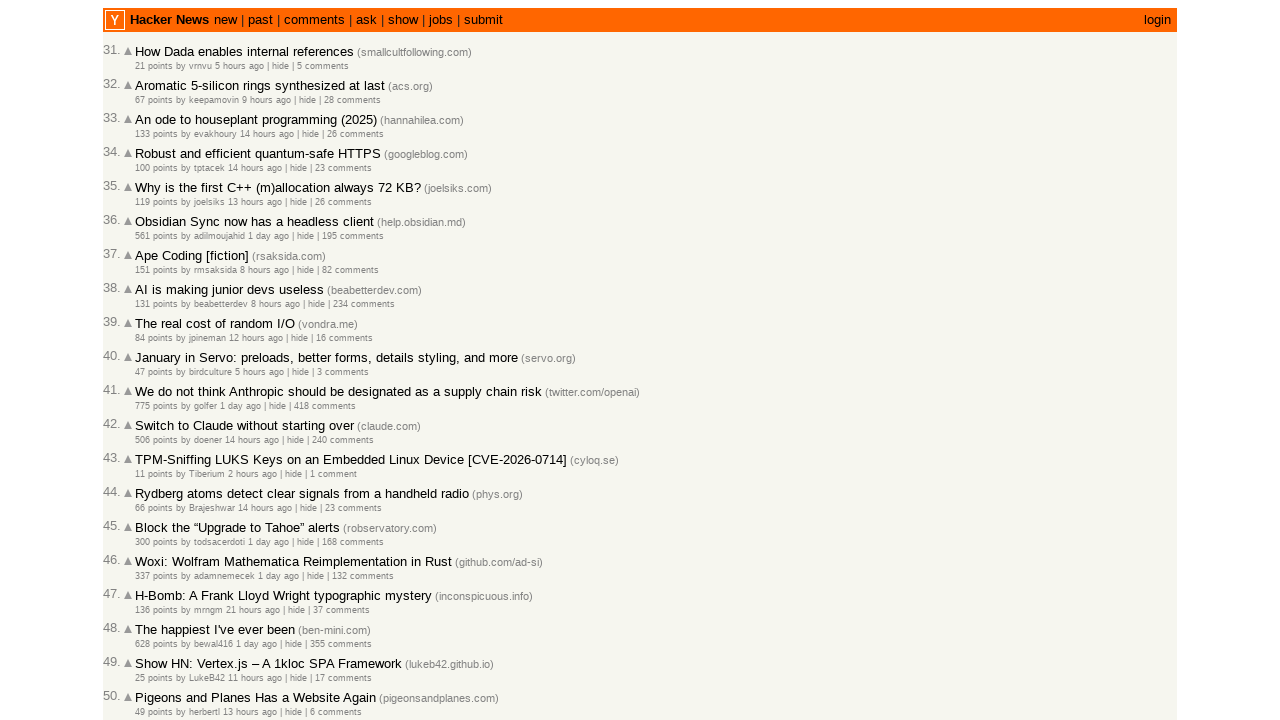

Waited 1 second for articles to load after first 'More' click
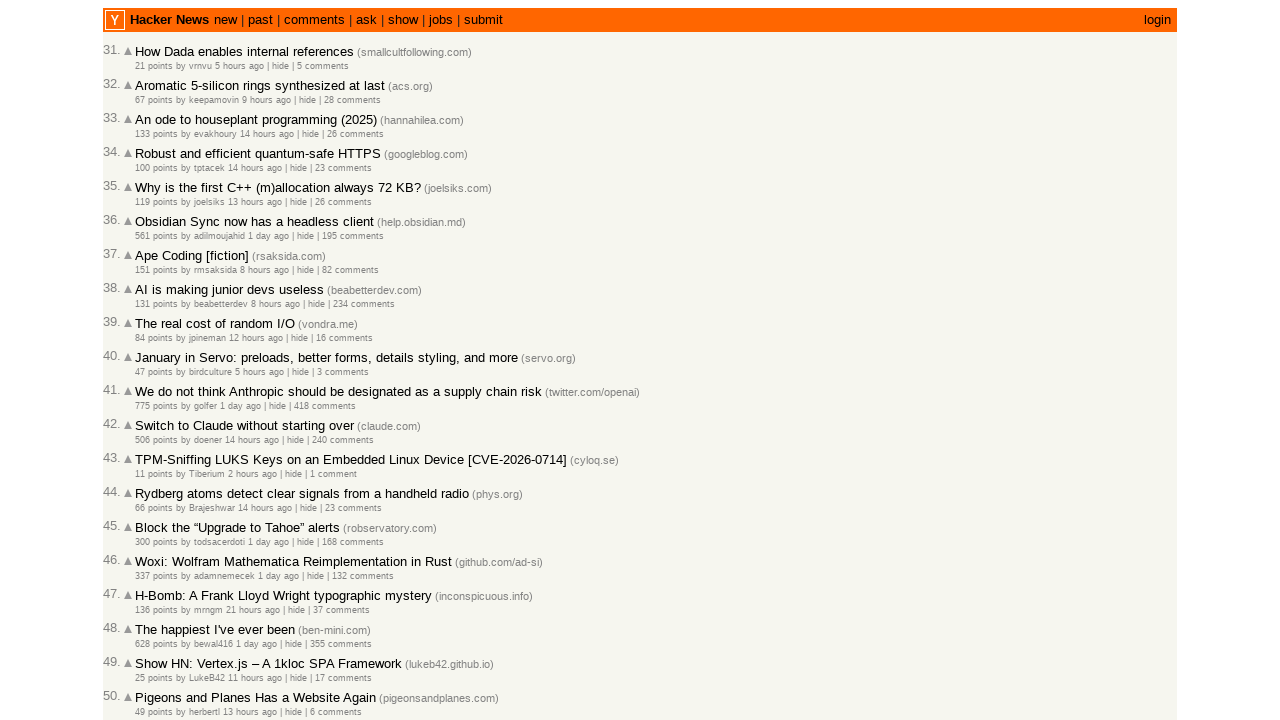

Verified new articles loaded after first pagination
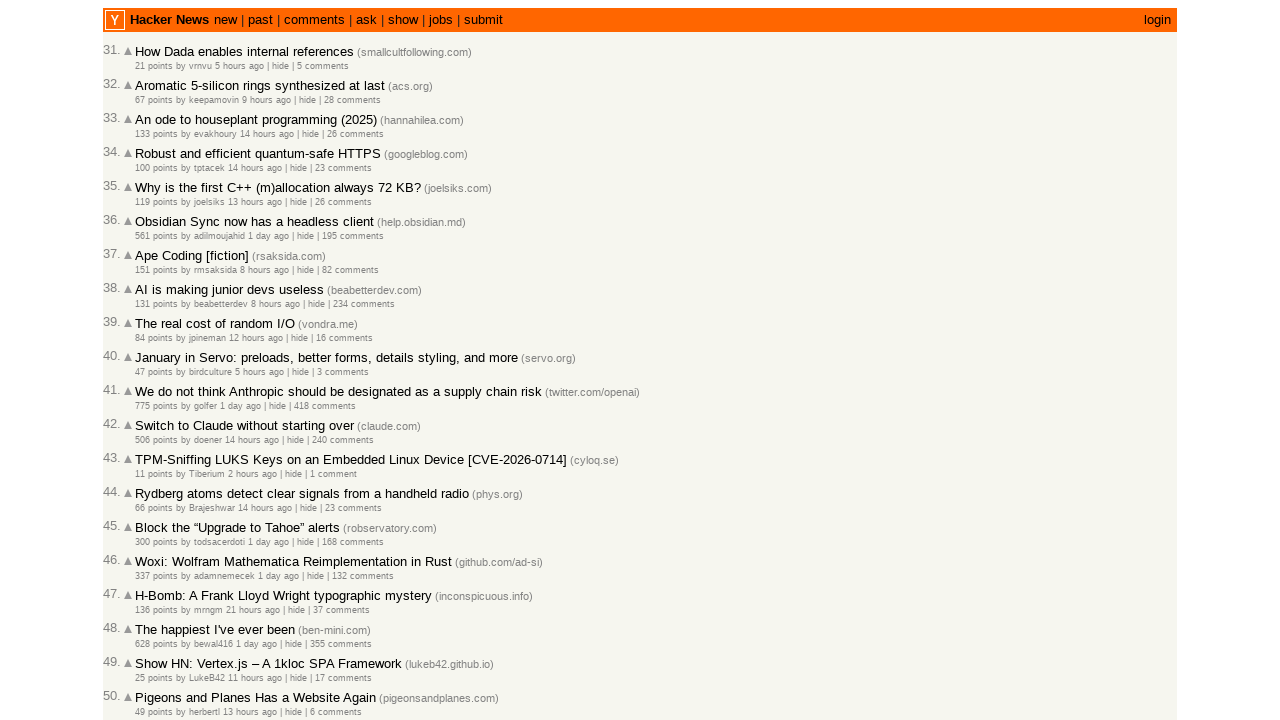

Clicked 'More' button to load additional articles (second pagination) at (149, 616) on .morelink
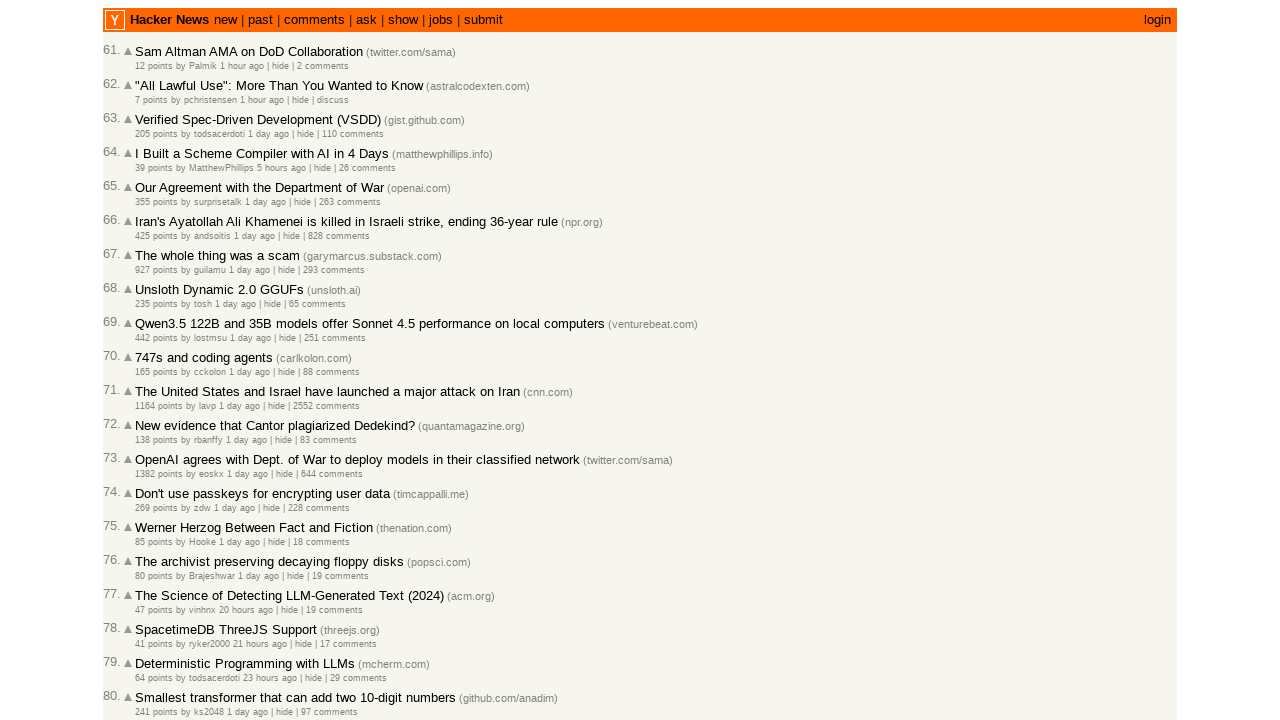

Waited 1 second for articles to load after second 'More' click
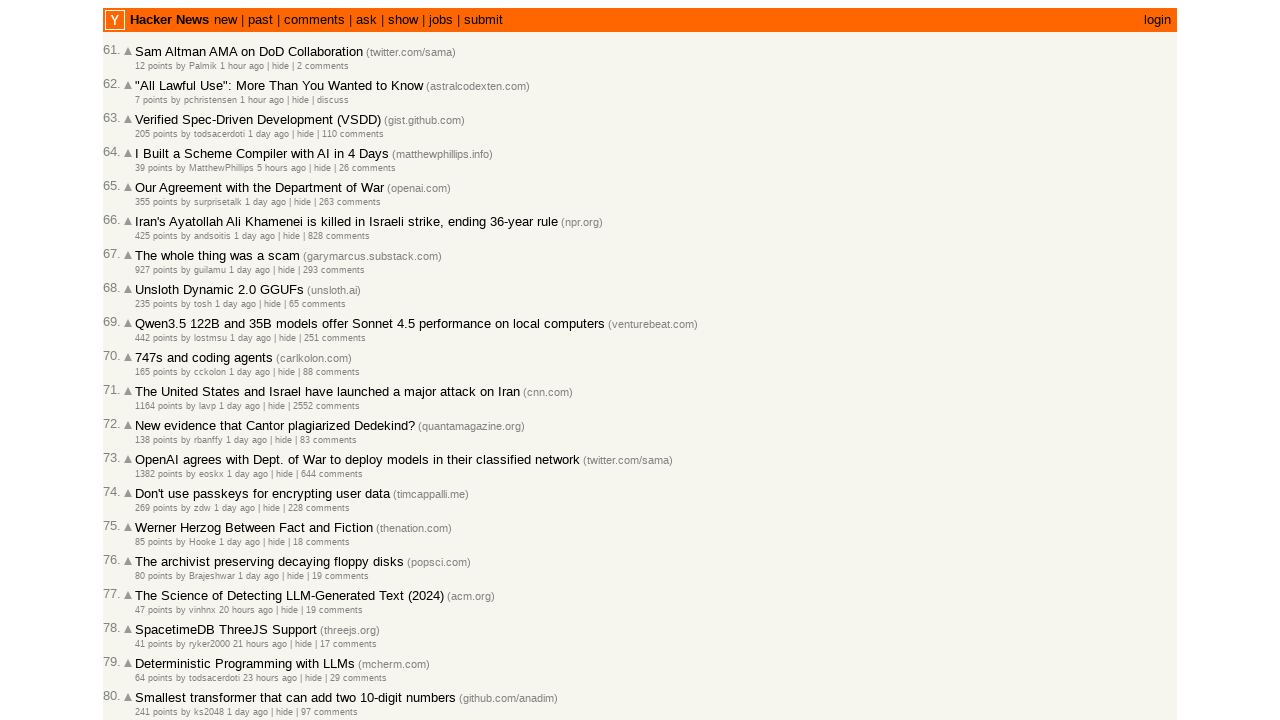

Verified articles are still displayed after second pagination
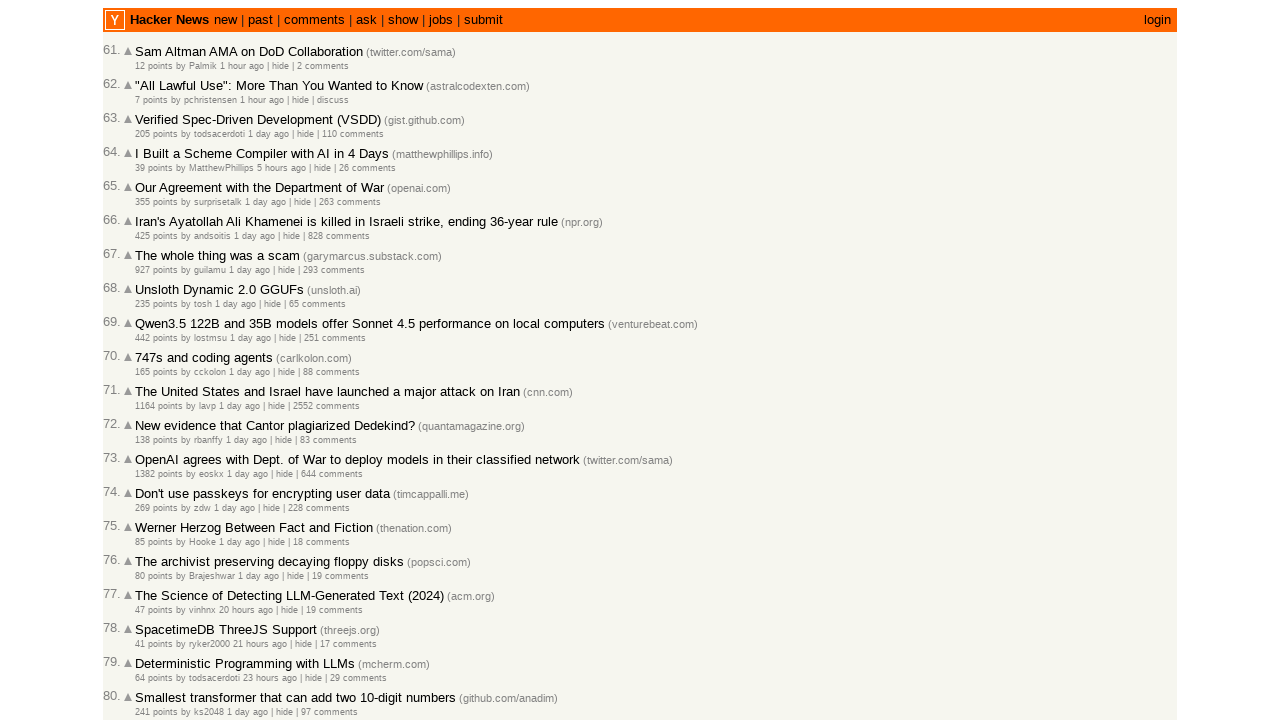

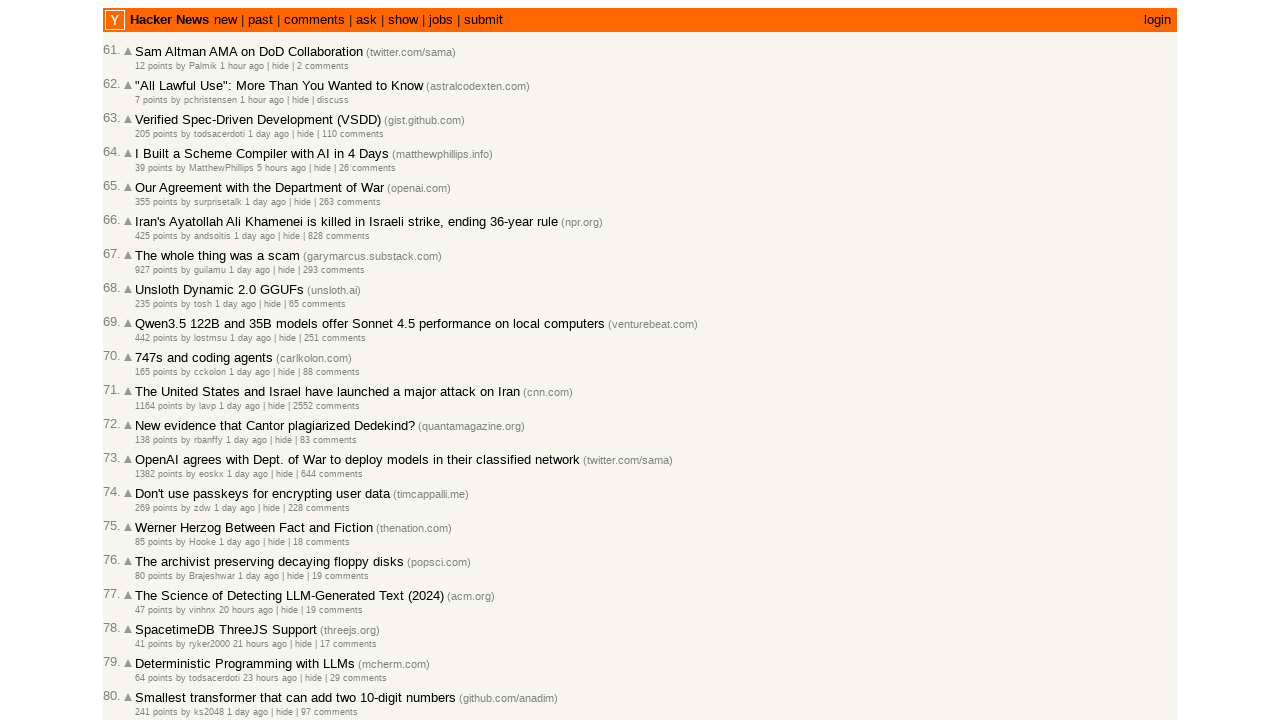